Tests the login form validation by clearing username and password fields, submitting the empty form, and verifying that an error message is displayed.

Starting URL: https://www.saucedemo.com/

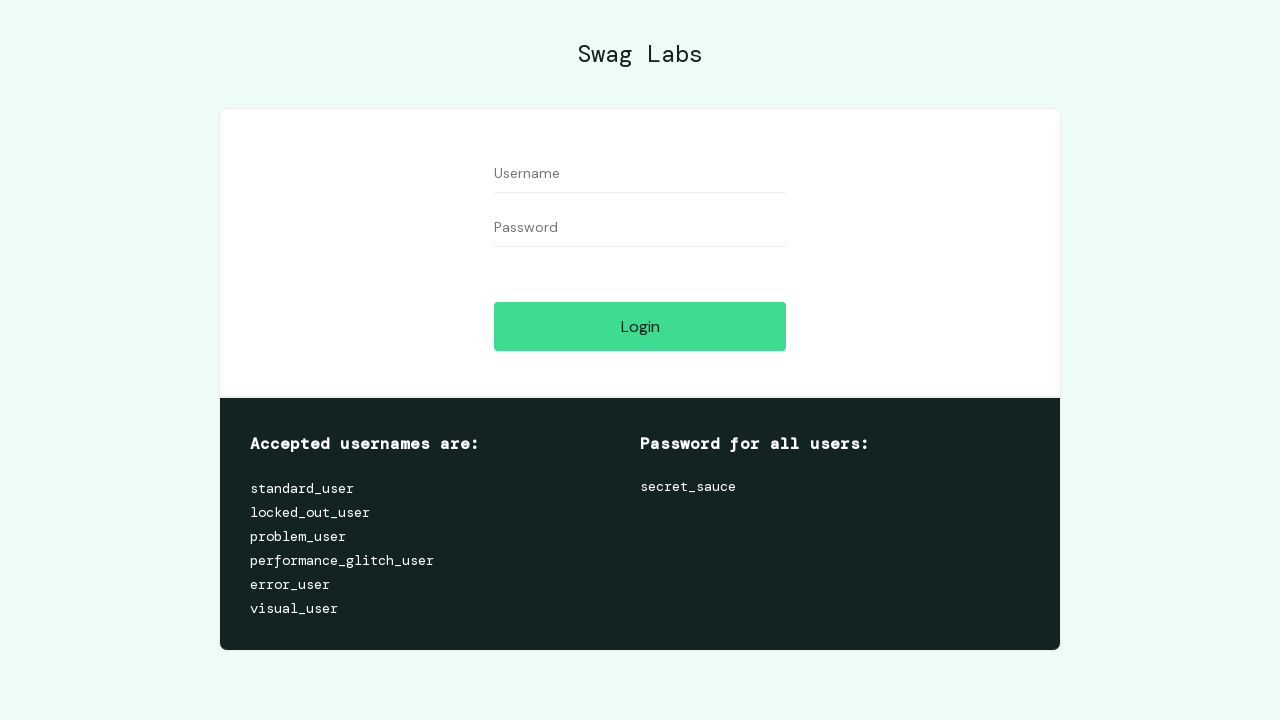

Cleared username field on #user-name
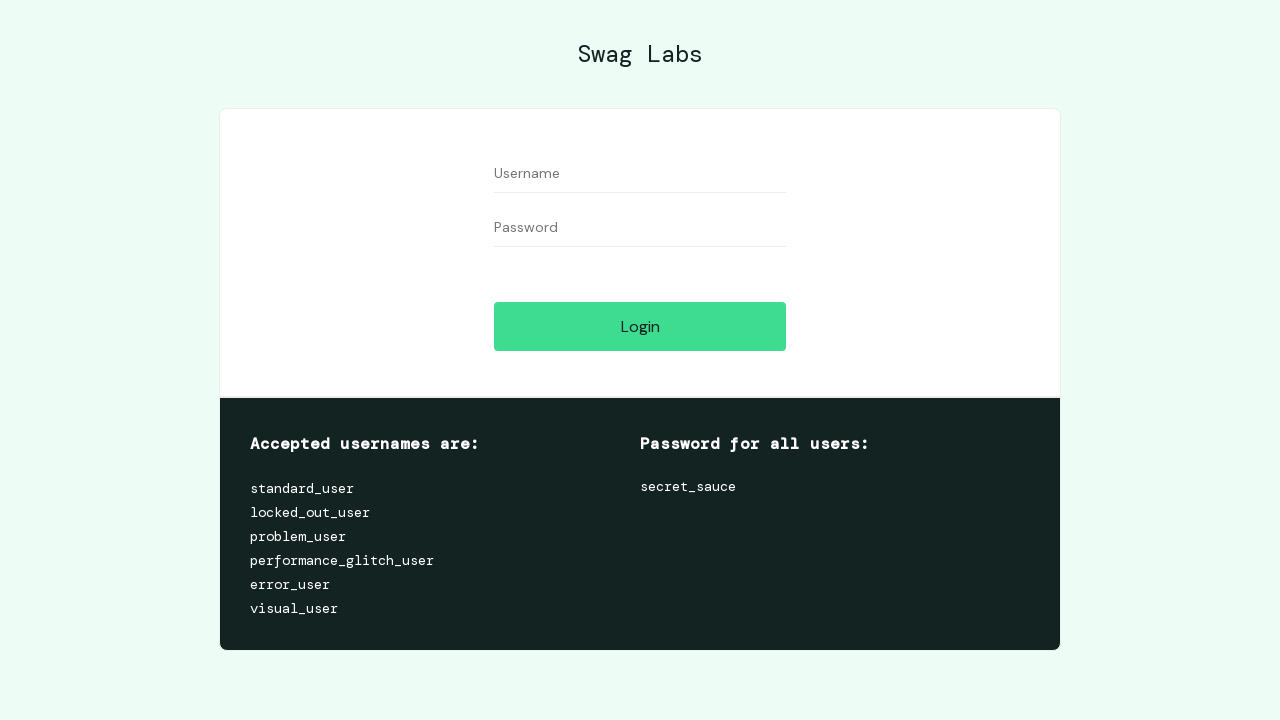

Cleared password field on input[name='password']
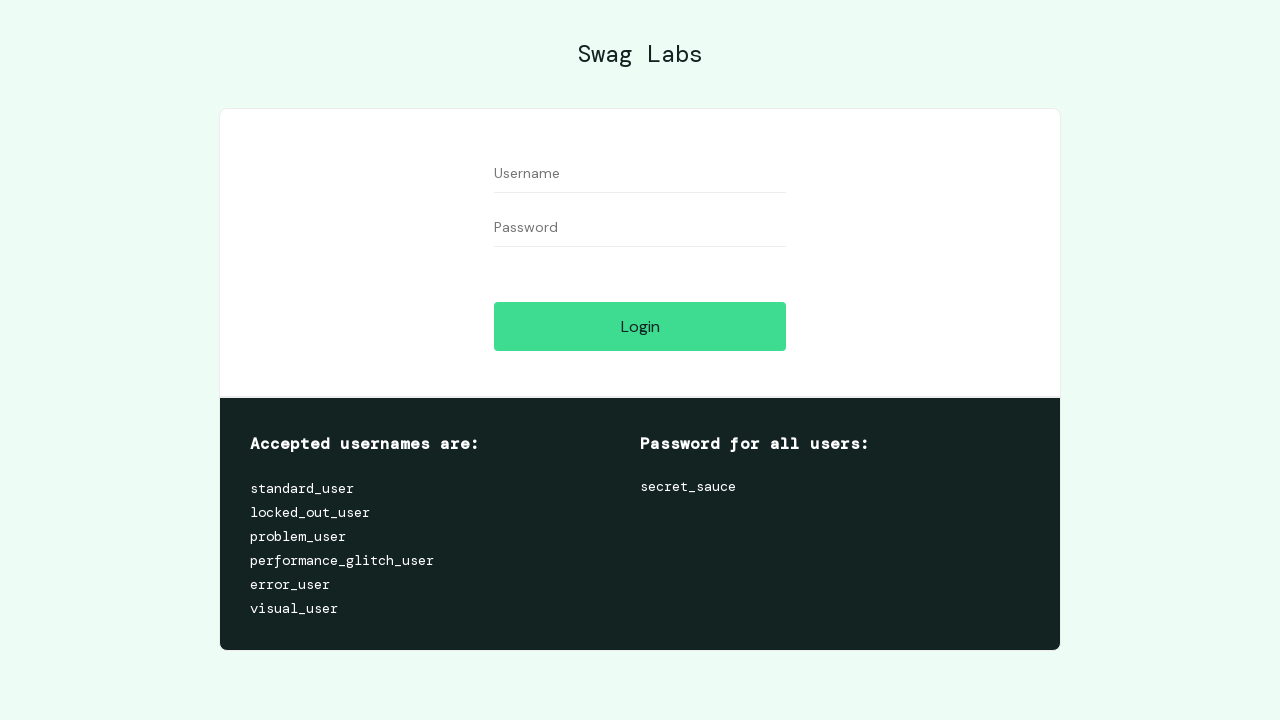

Clicked login button with empty credentials at (640, 326) on input.submit-button.btn_action
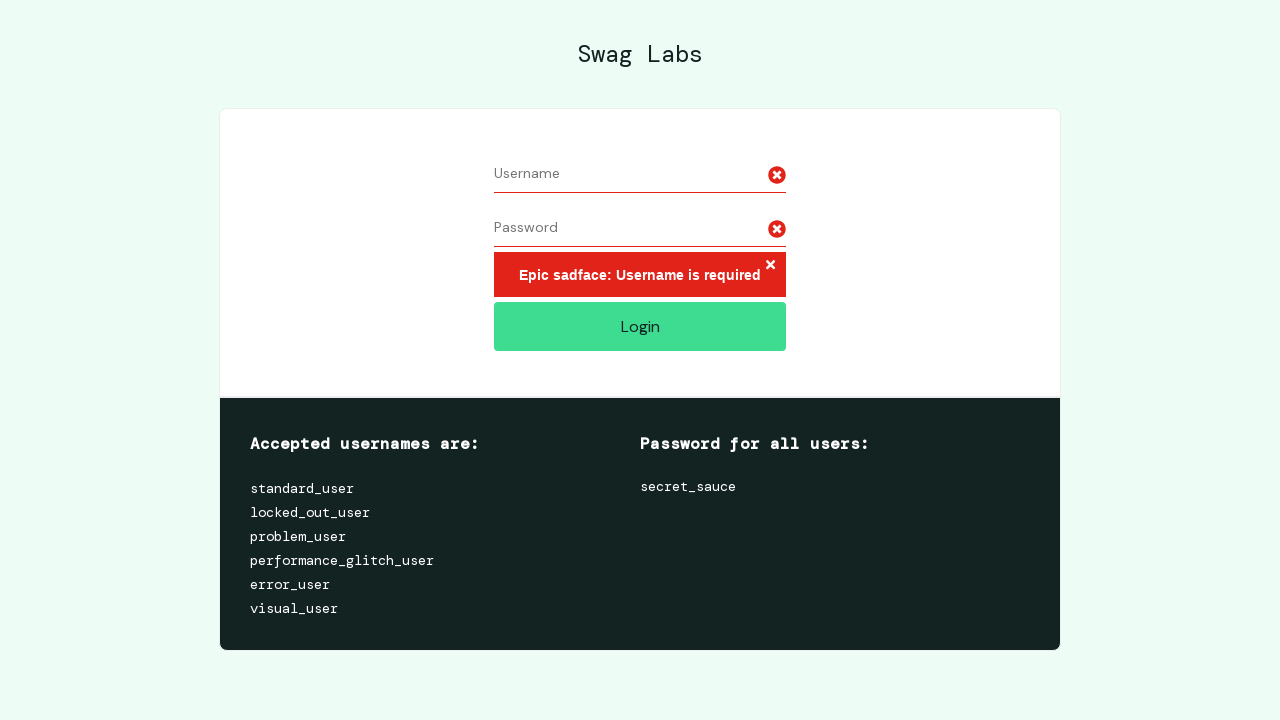

Error message element loaded
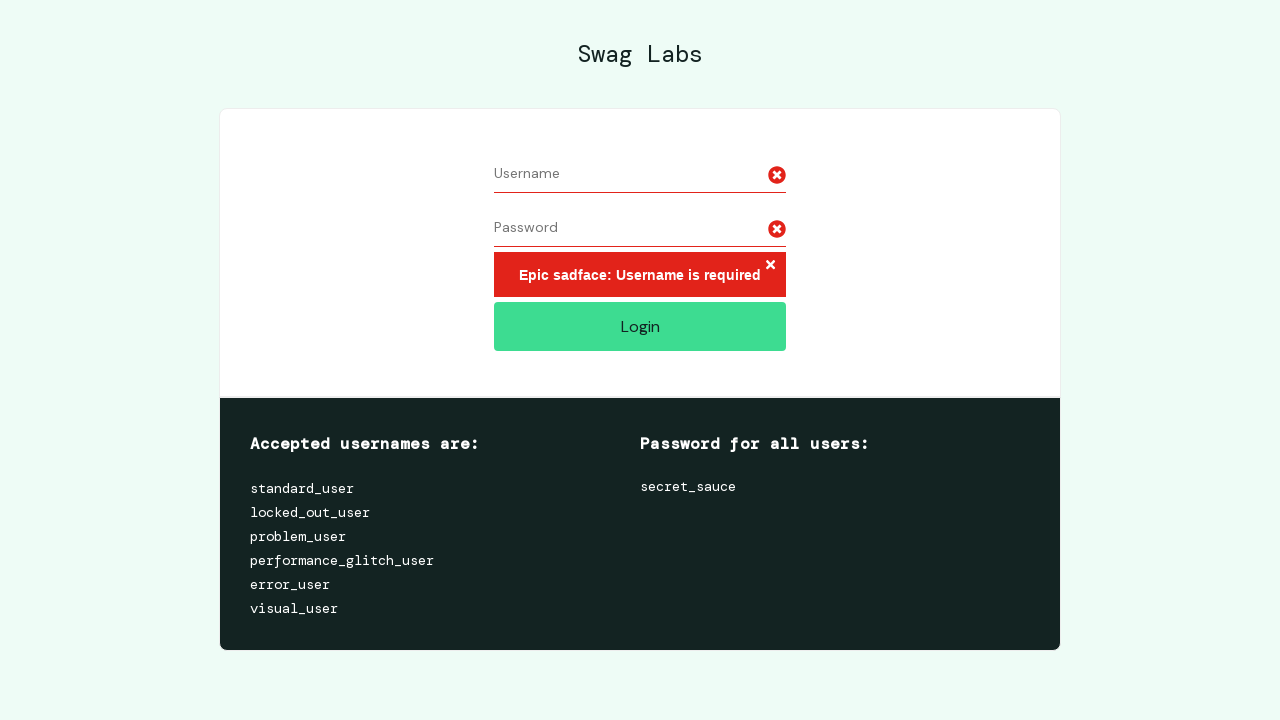

Located error message element
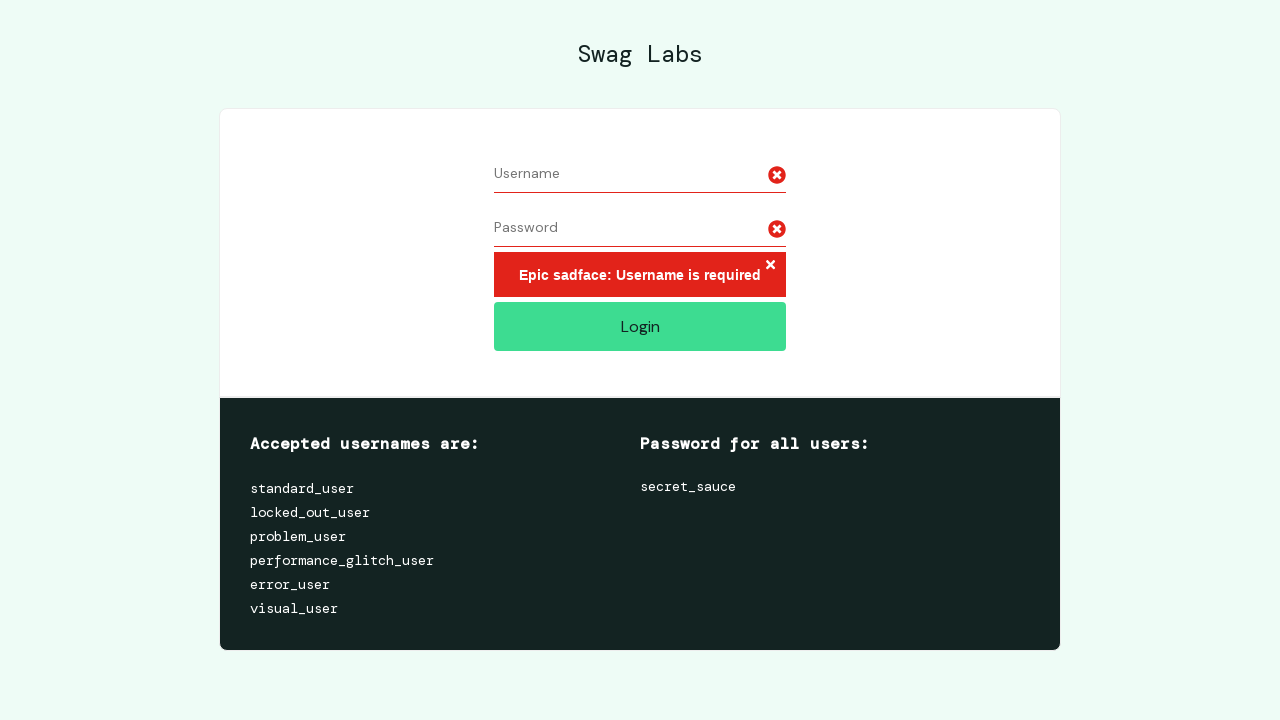

Verified error message is visible
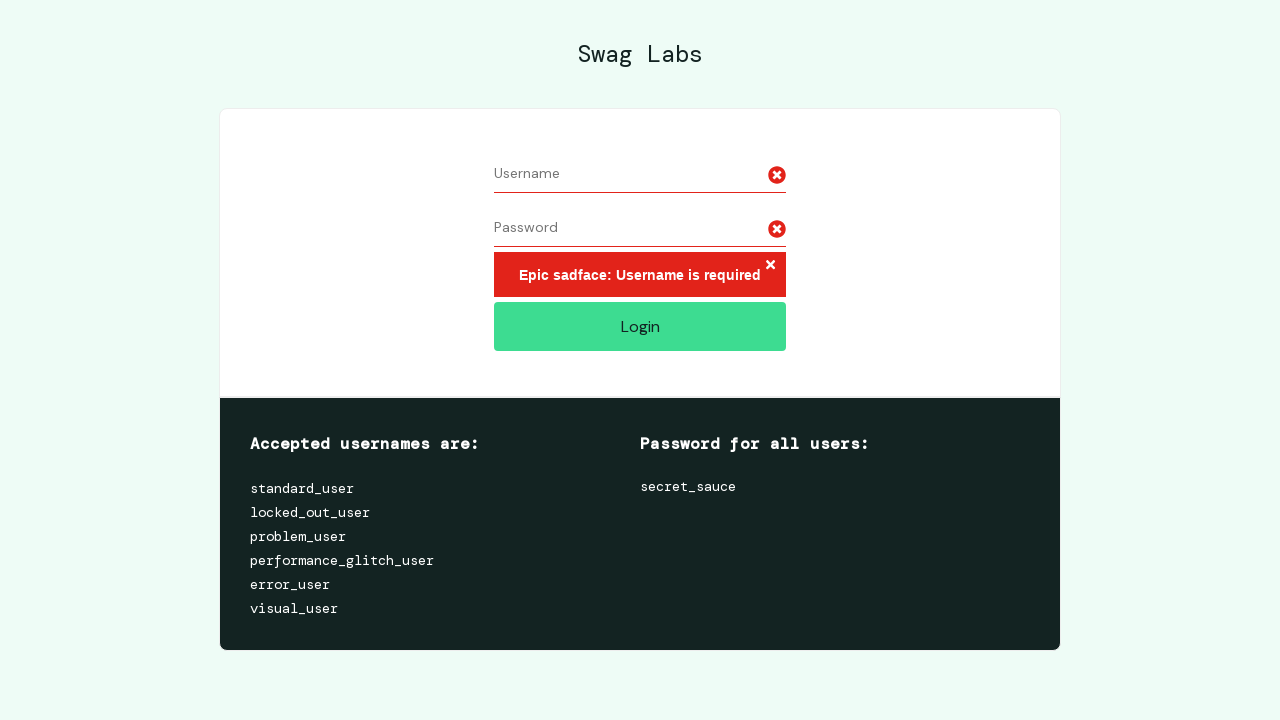

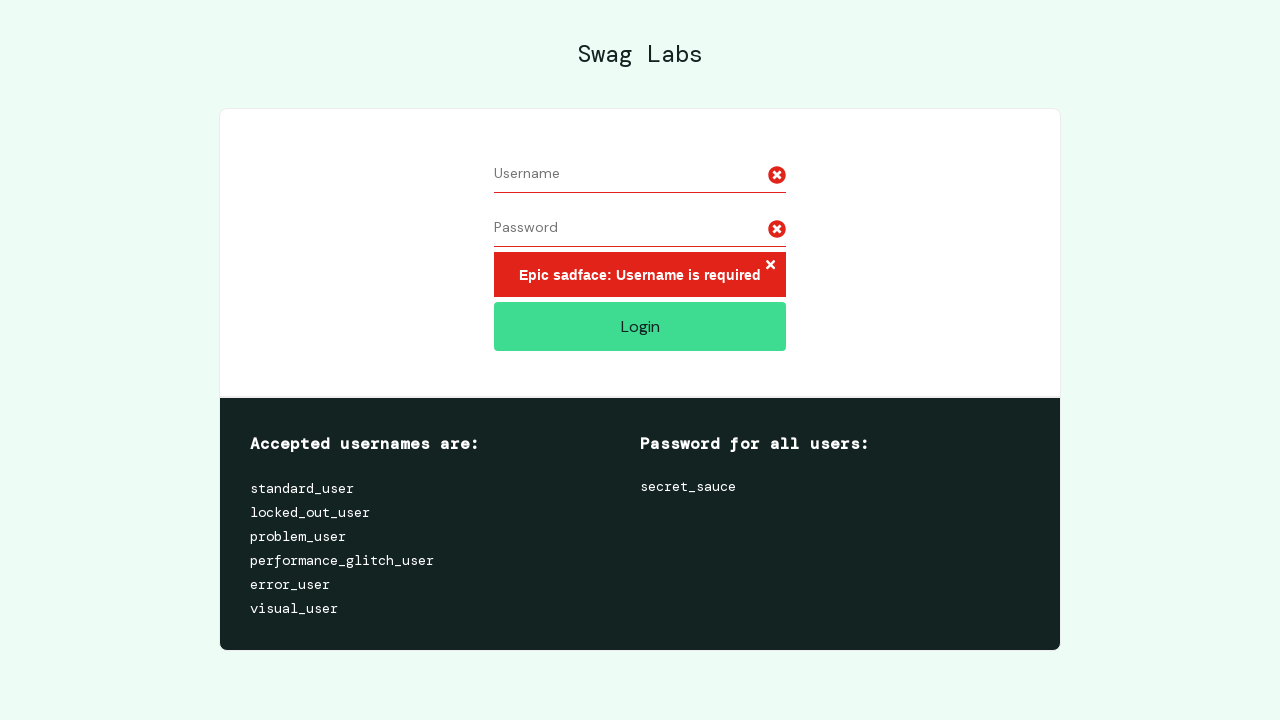